Tests filling in the email field on a registration form

Starting URL: https://demo.automationtesting.in/Register.html

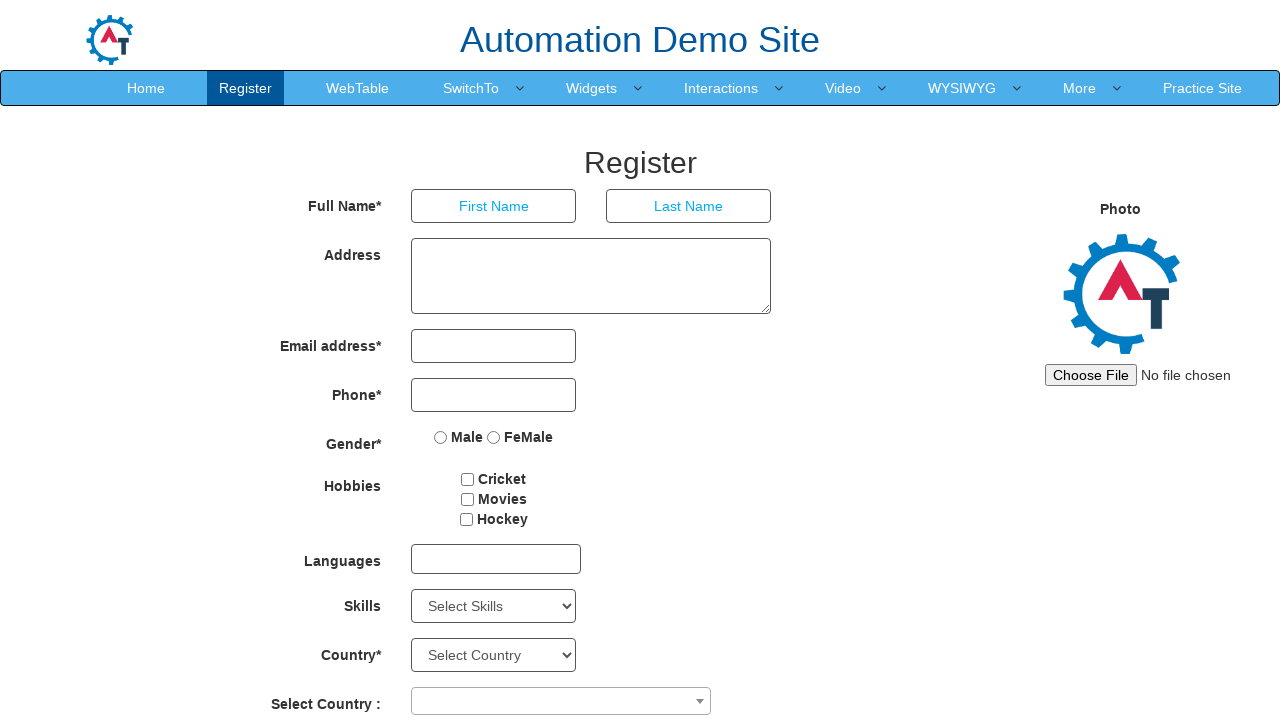

Navigated to registration form page
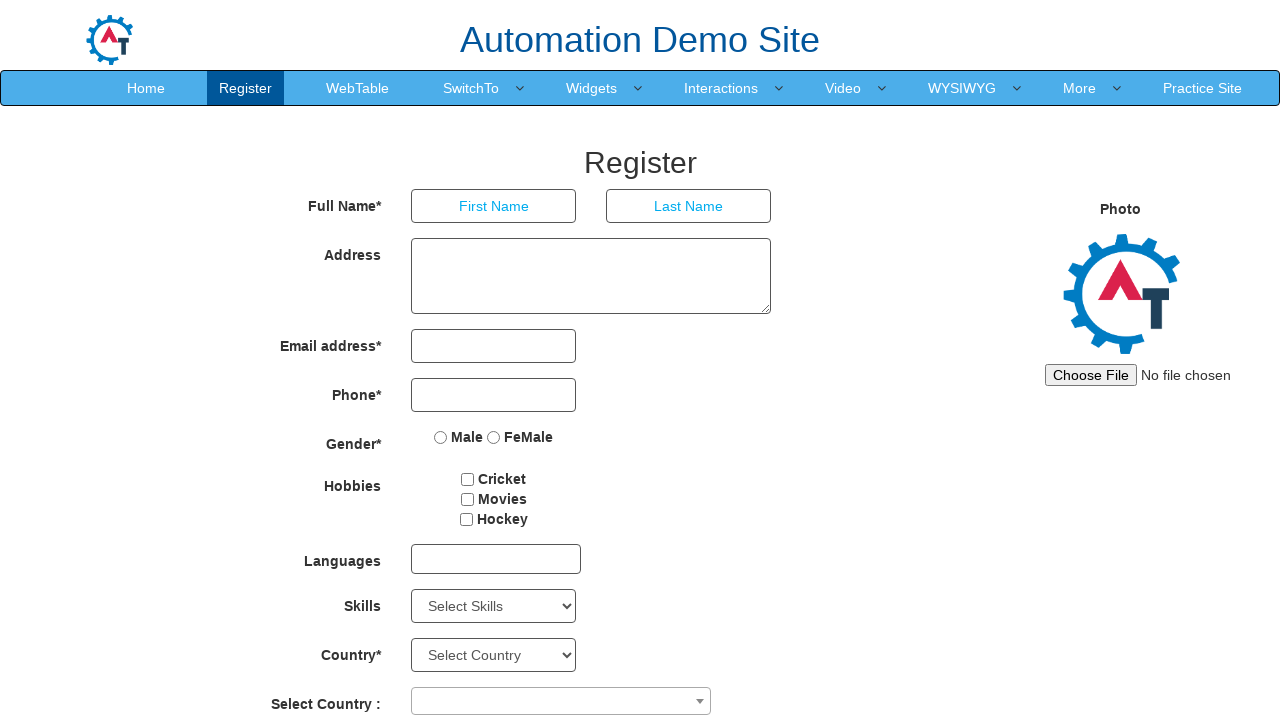

Filled email field with 'manish@gmail.com' on xpath=//*[@type="email"]
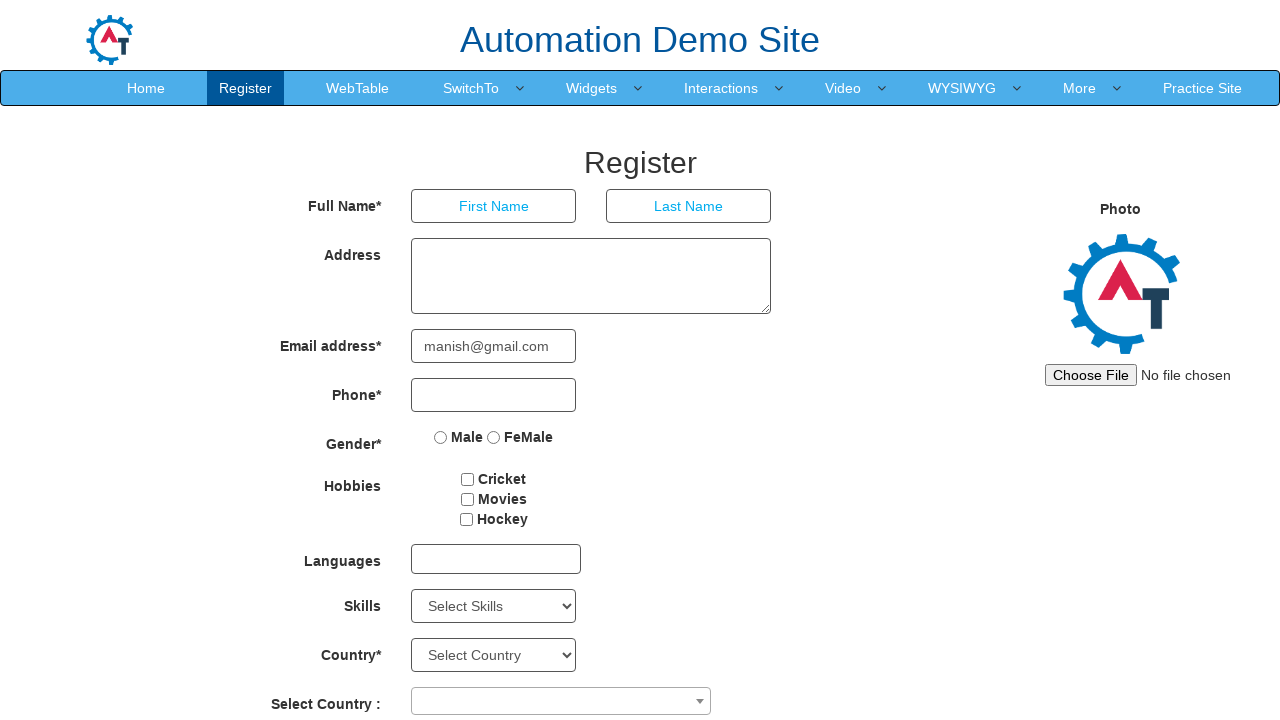

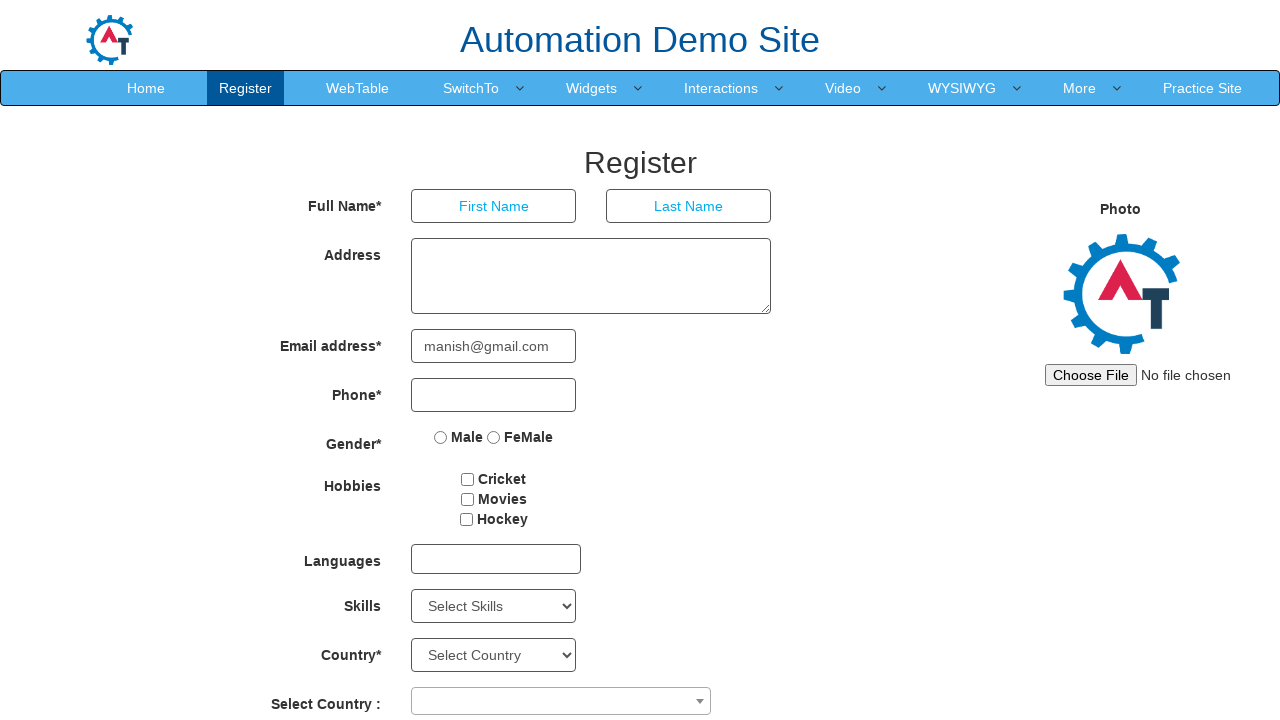